Tests a text box form by filling in user name, email, current address, and permanent address fields, then submitting the form.

Starting URL: https://demoqa.com/text-box

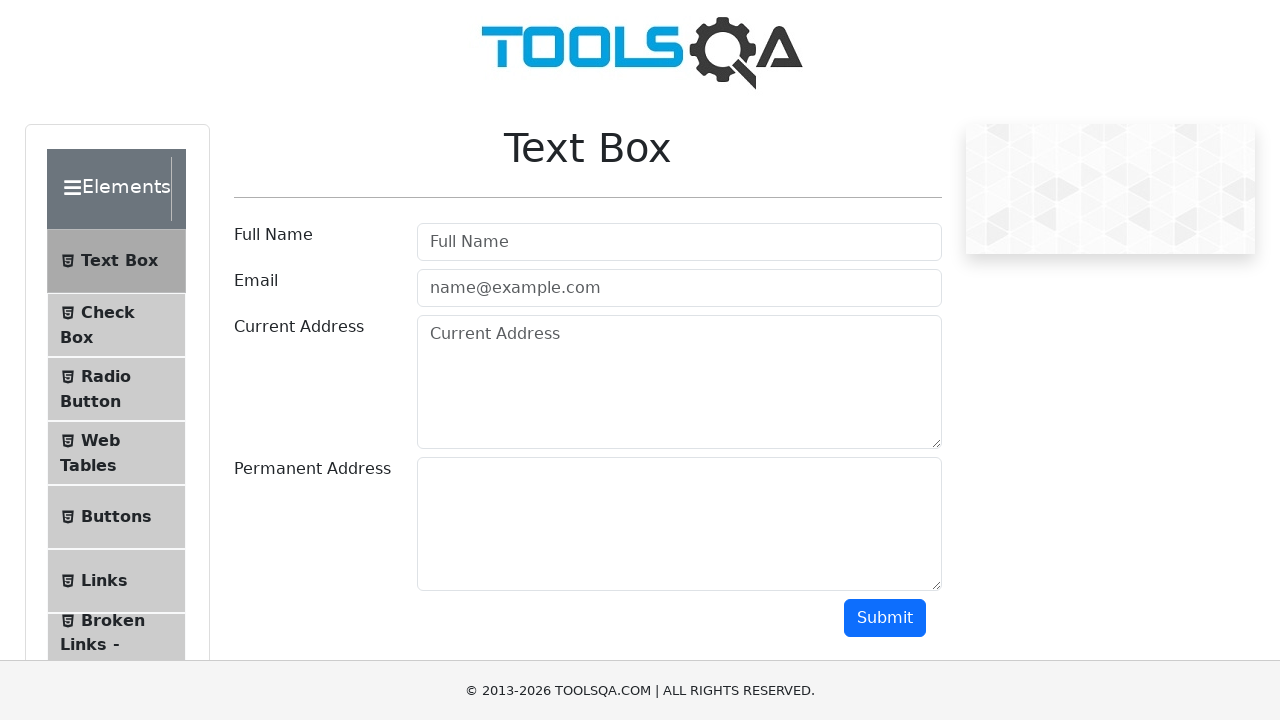

Filled user name field with 'Jonathan Siu' on #userName
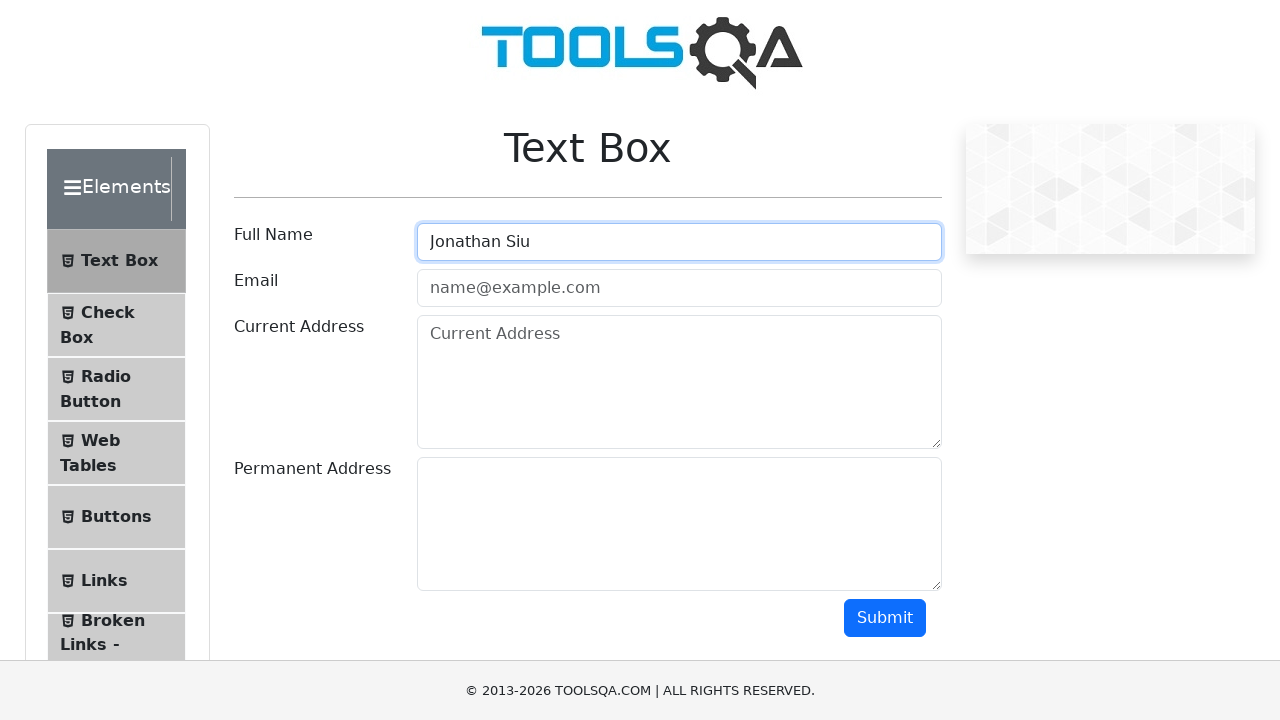

Filled email field with 'jonathansiu@gmail.com' on #userEmail
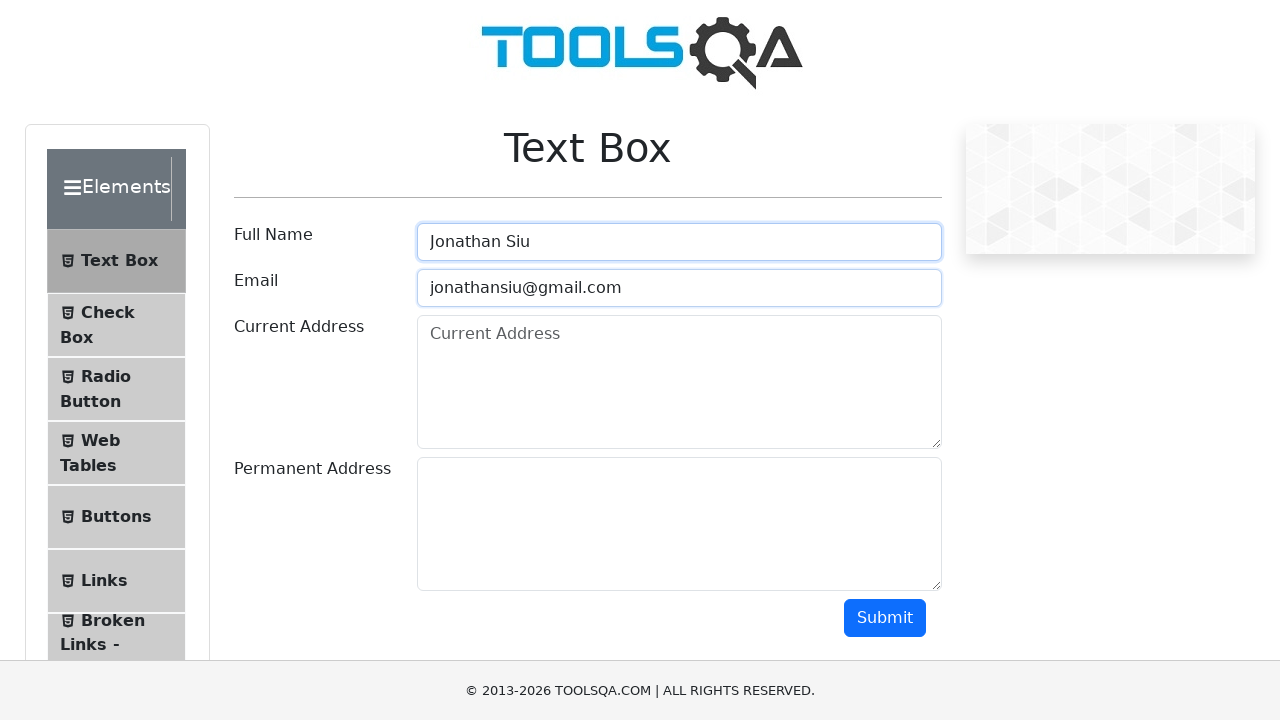

Filled current address field with '55 Cool st San Francisco CA 94132' on #currentAddress
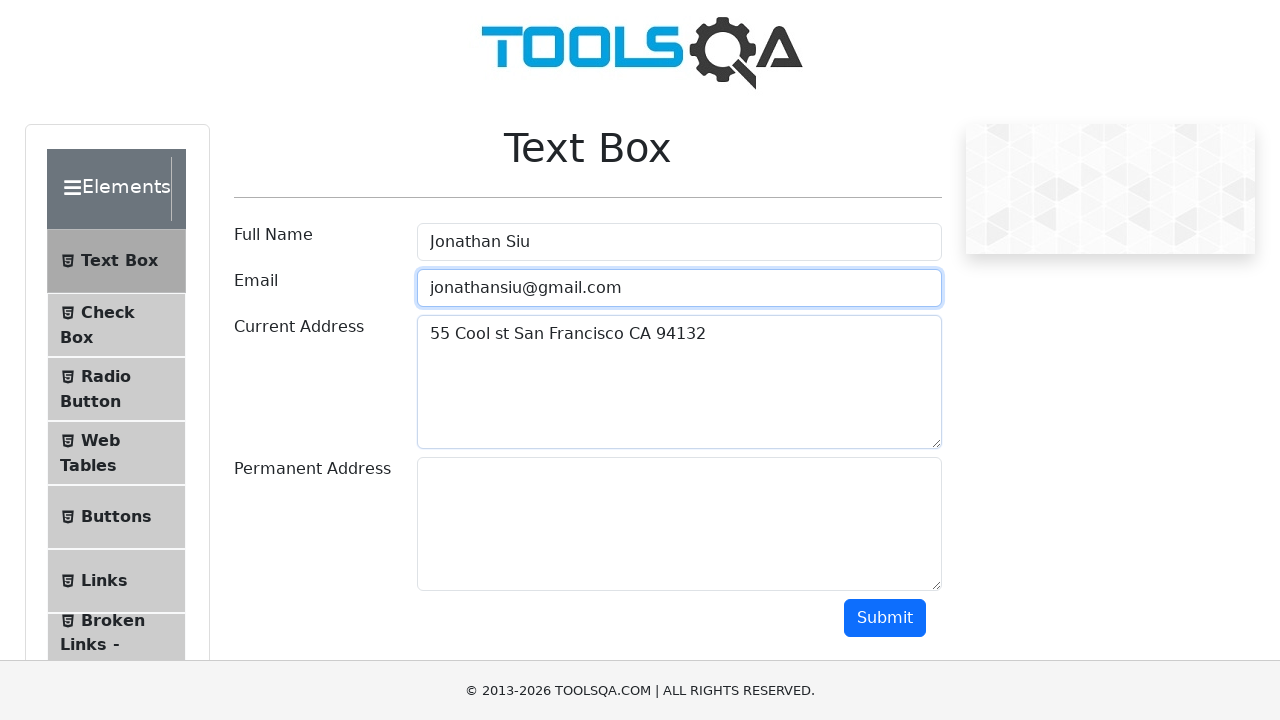

Filled permanent address field with '55 Cool st San Francisco CA 94132' on #permanentAddress
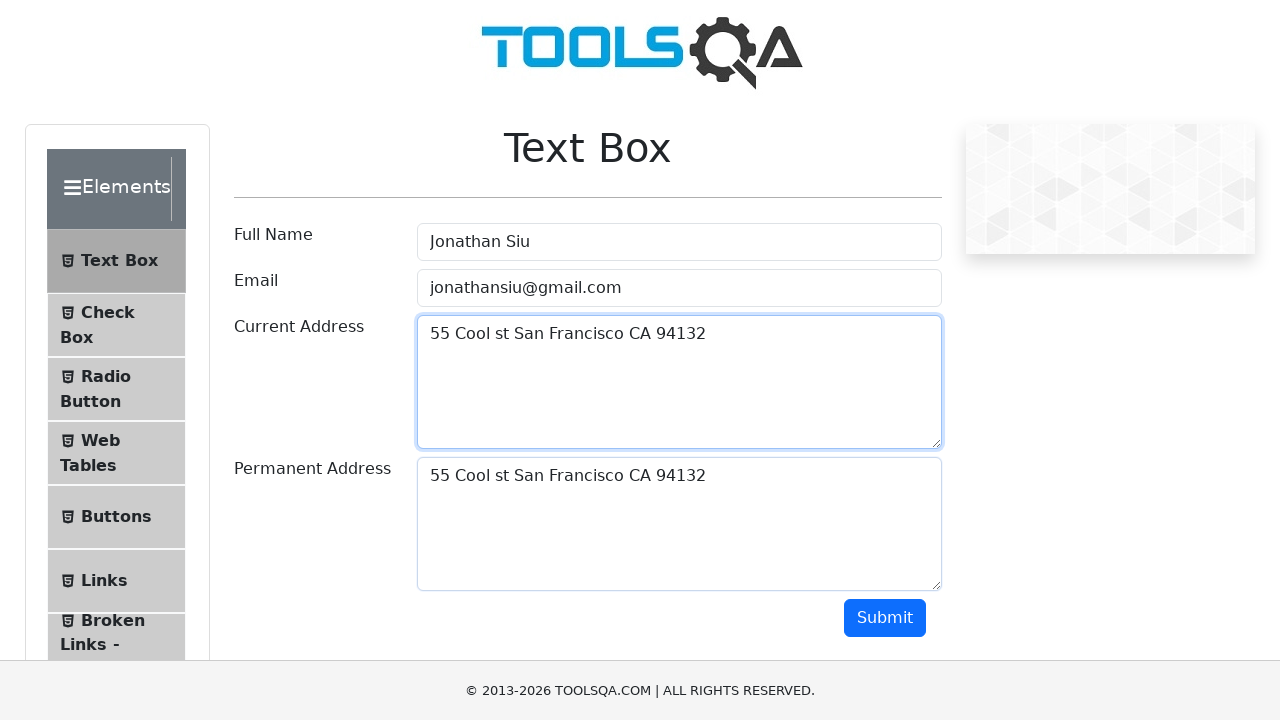

Scrolled submit button into view
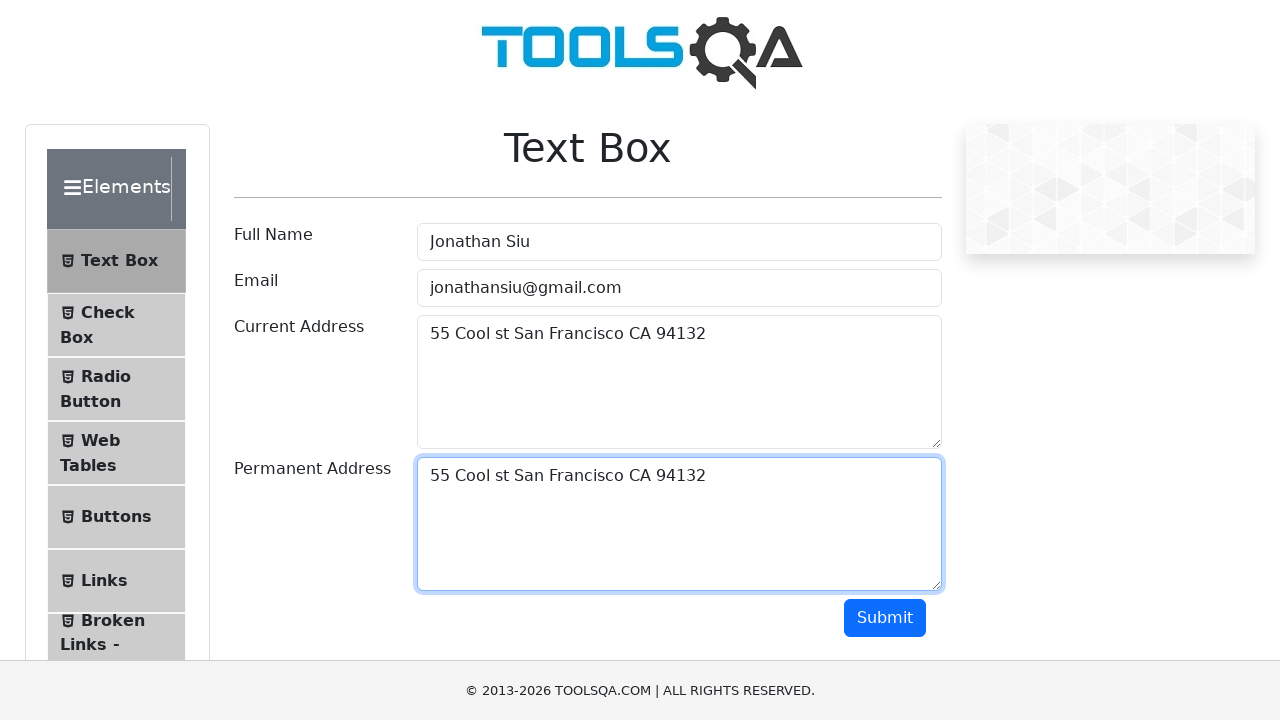

Clicked the submit button to submit the form at (885, 618) on #submit
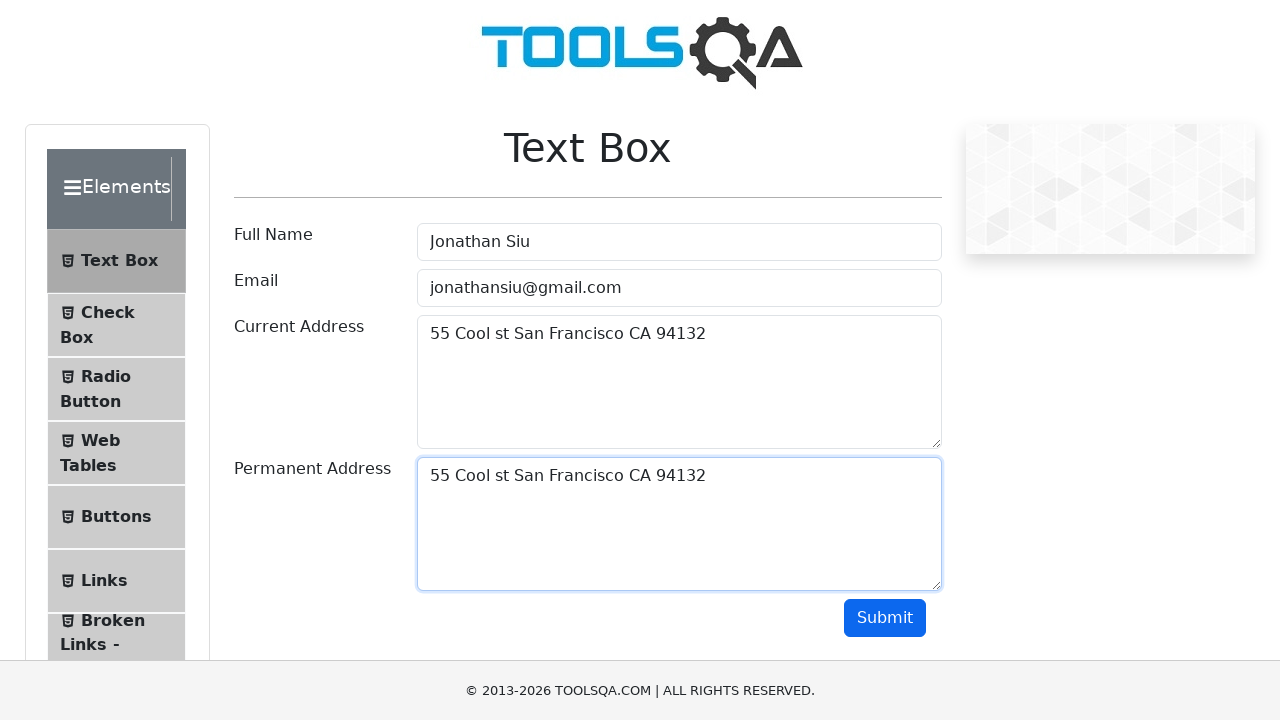

Form submission confirmed - output element appeared
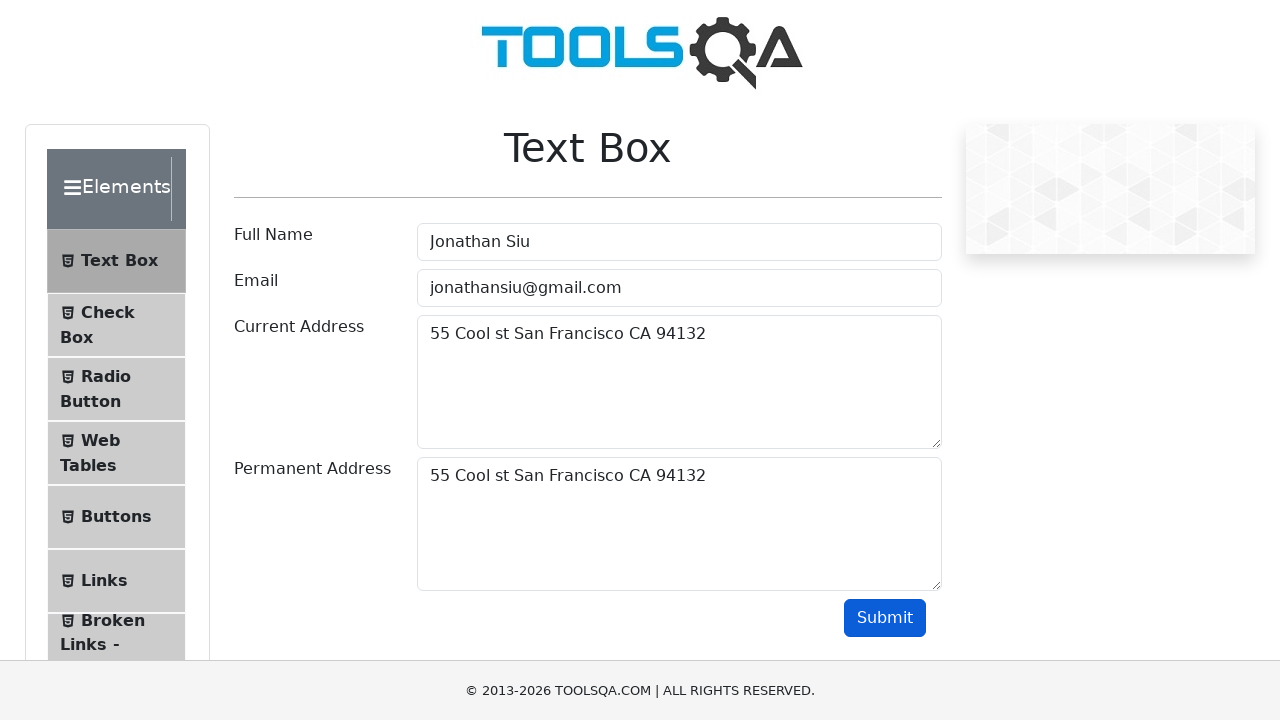

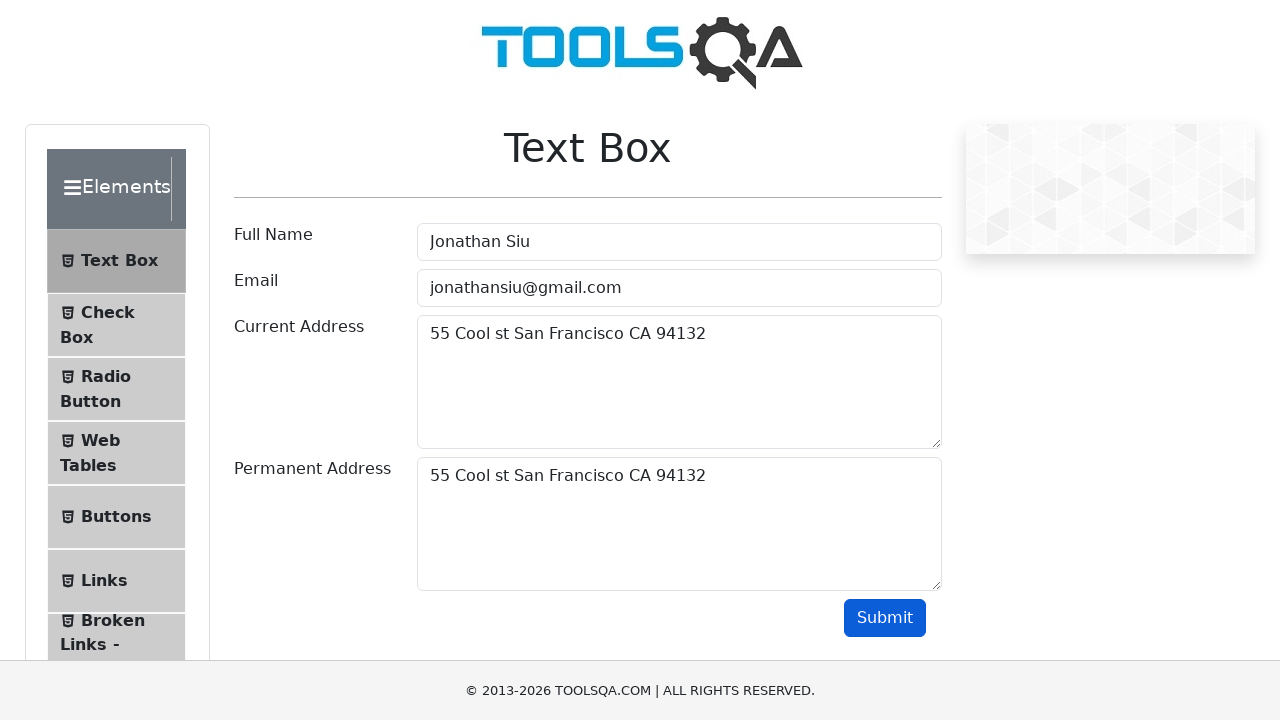